Navigates to the OrangeHRM demo site and verifies the page loads successfully by checking for page content.

Starting URL: https://opensource-demo.orangehrmlive.com/

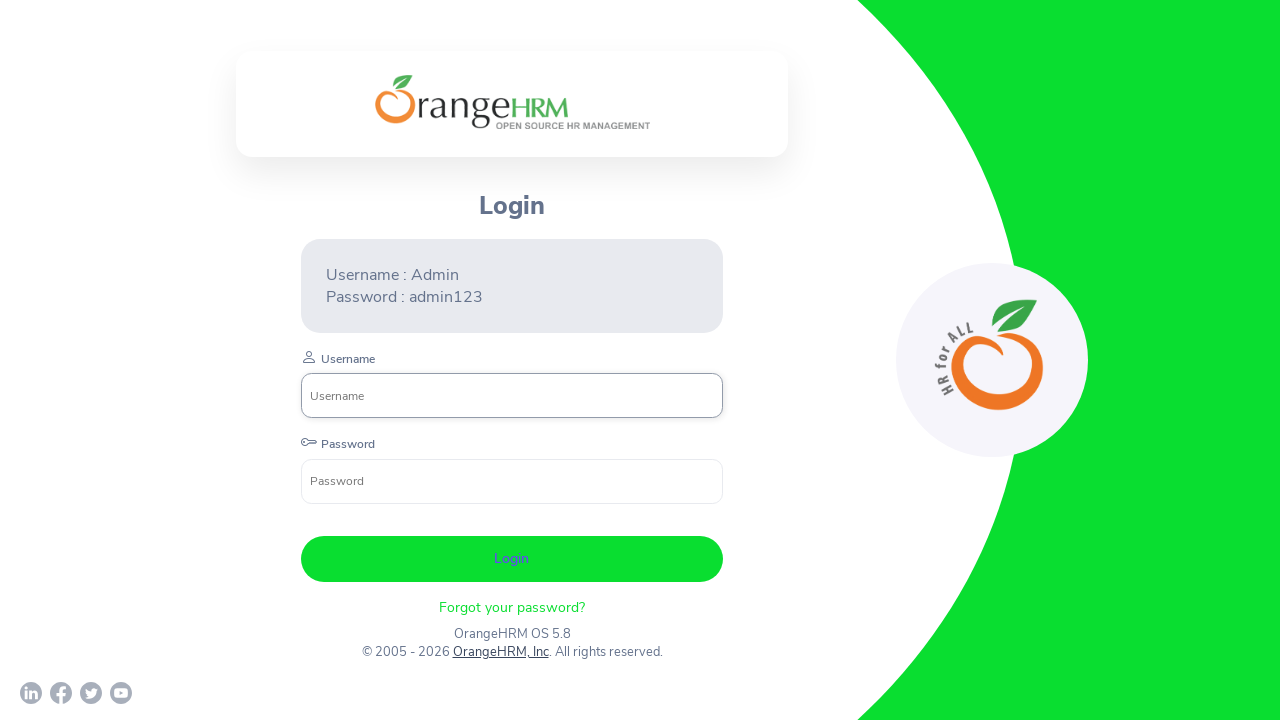

Waited for page to reach domcontentloaded state
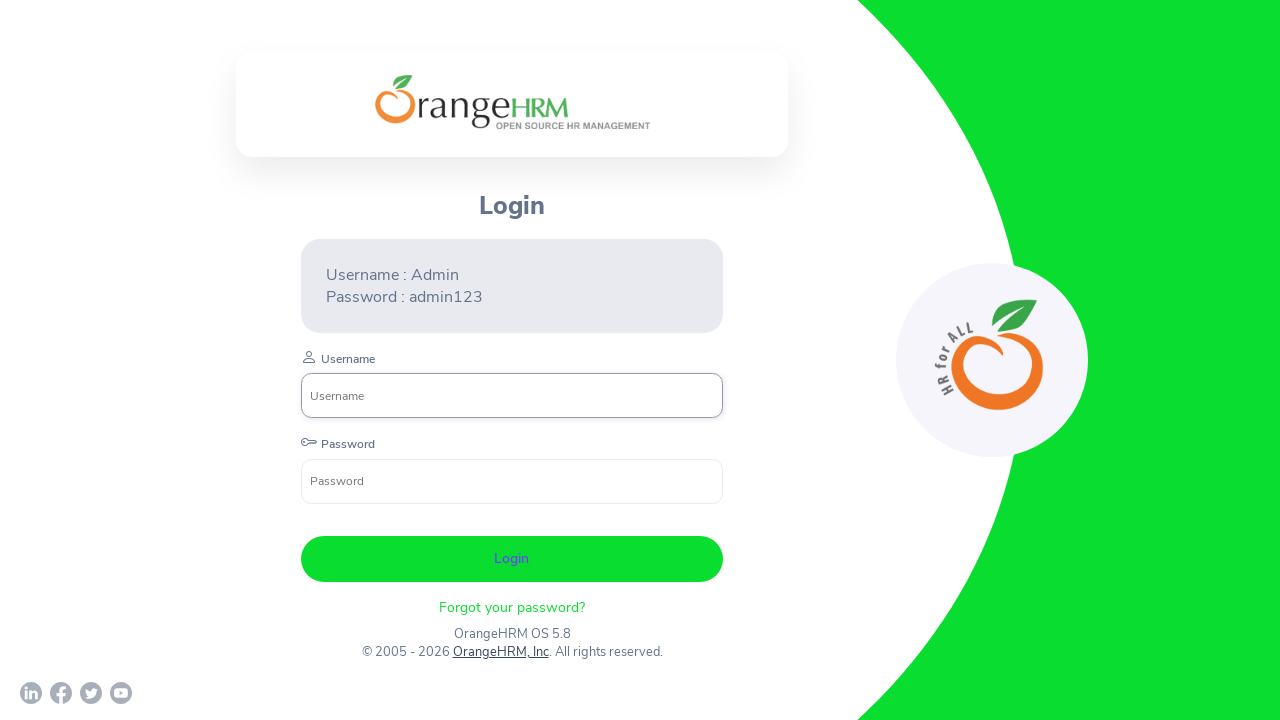

Verified login form is visible on OrangeHRM demo site
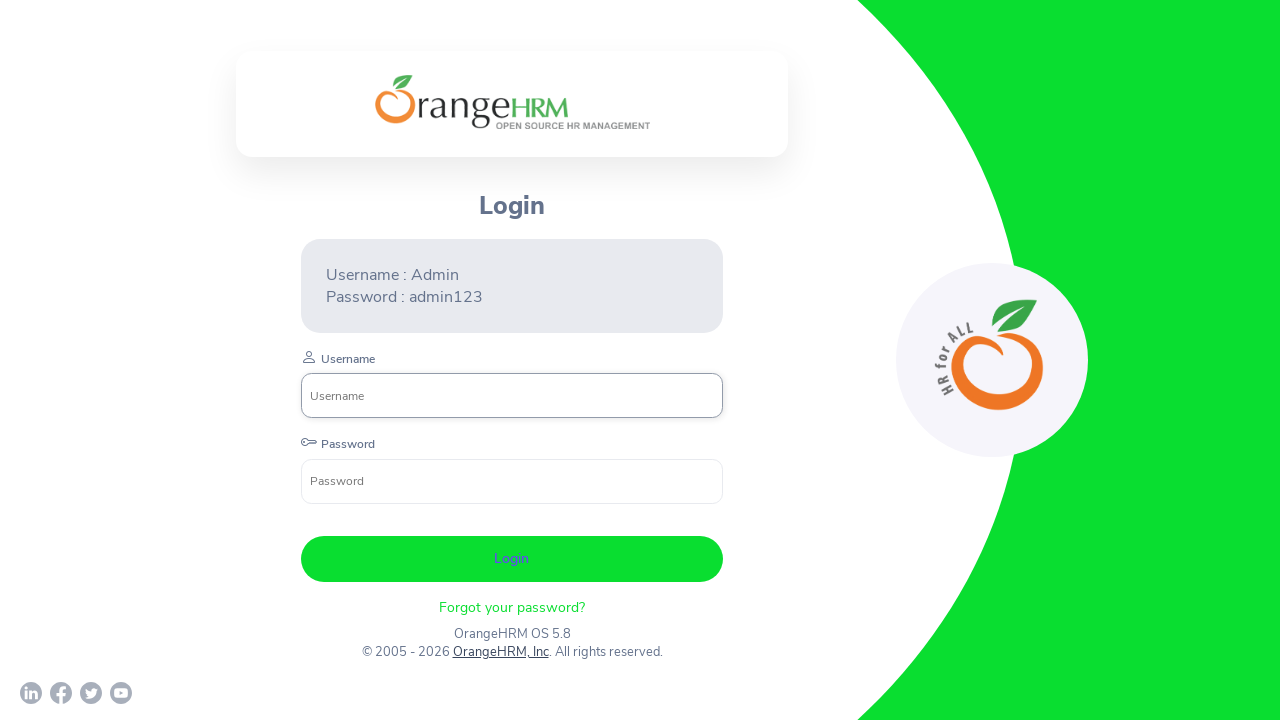

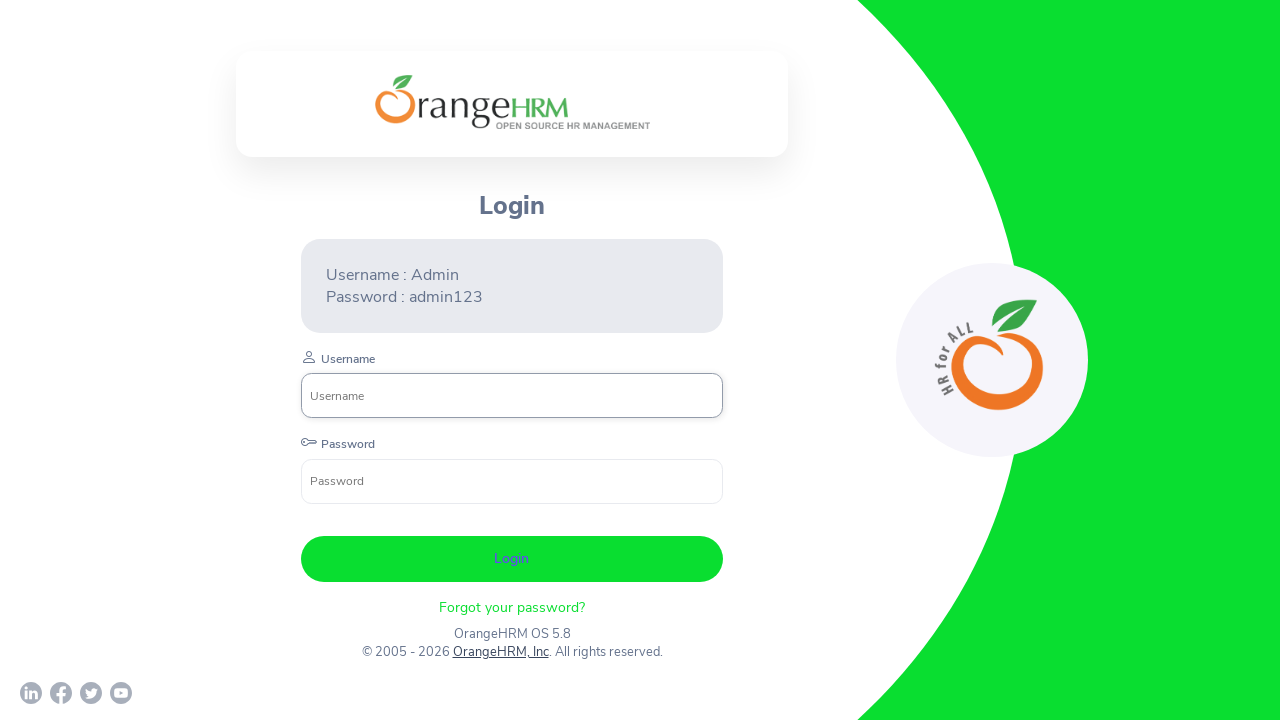